Tests checkbox functionality by checking the state of checkboxes and toggling them if they are not already selected

Starting URL: https://the-internet.herokuapp.com/checkboxes

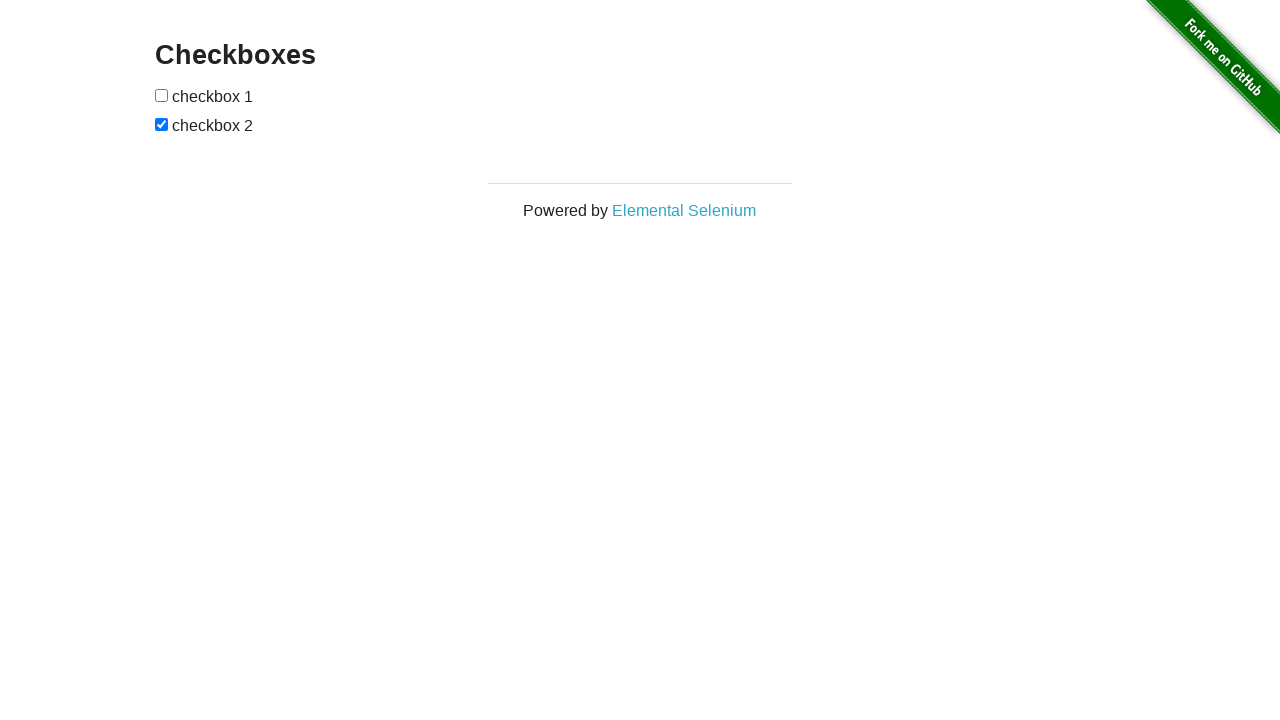

Navigated to checkboxes page
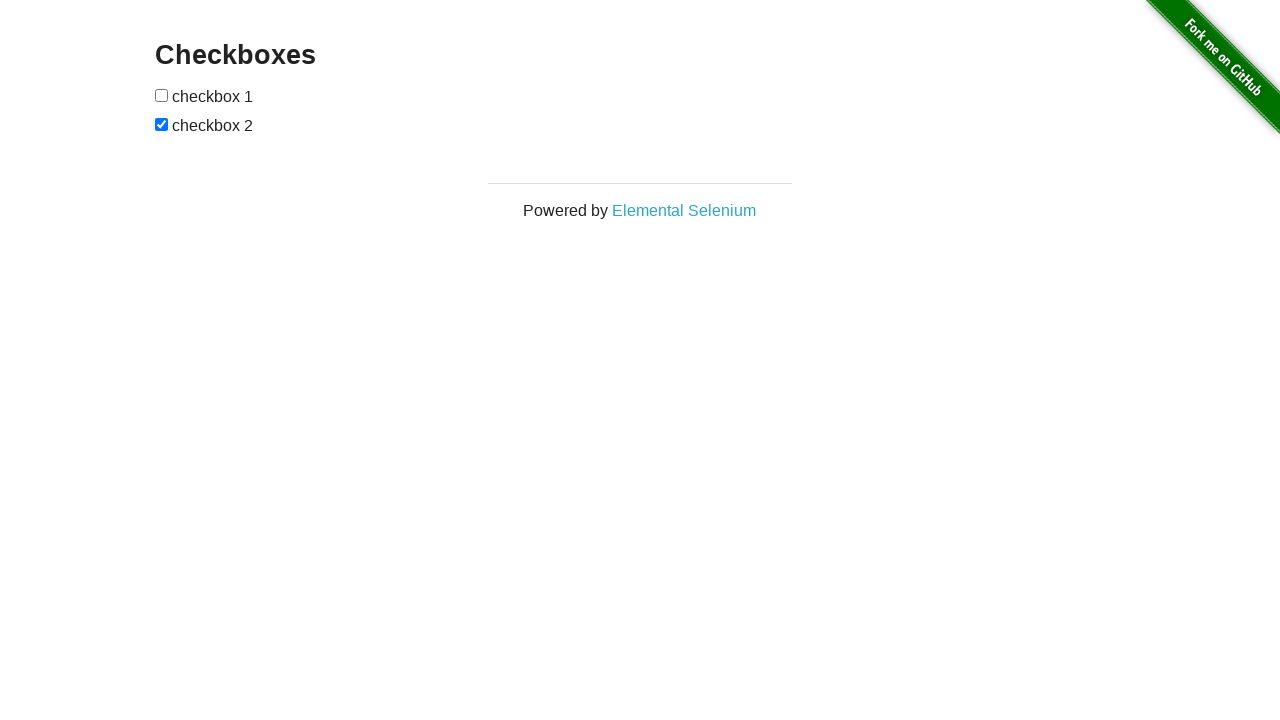

Located first checkbox
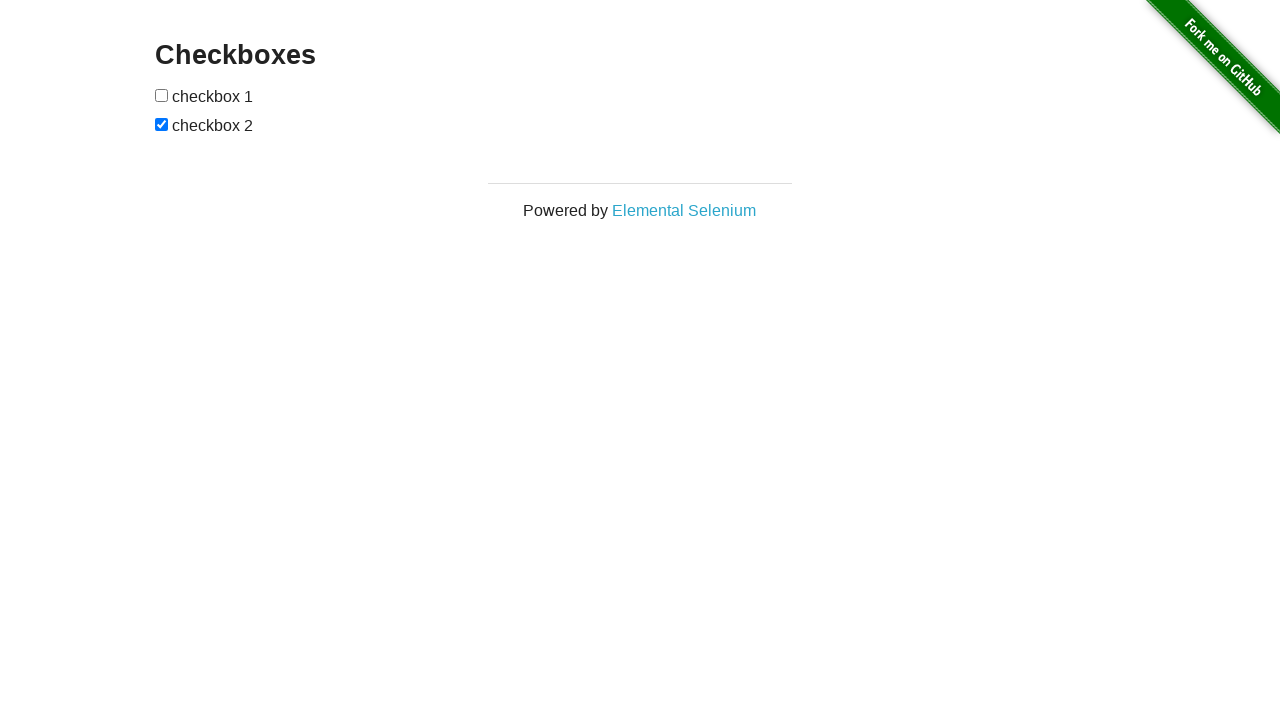

Located second checkbox
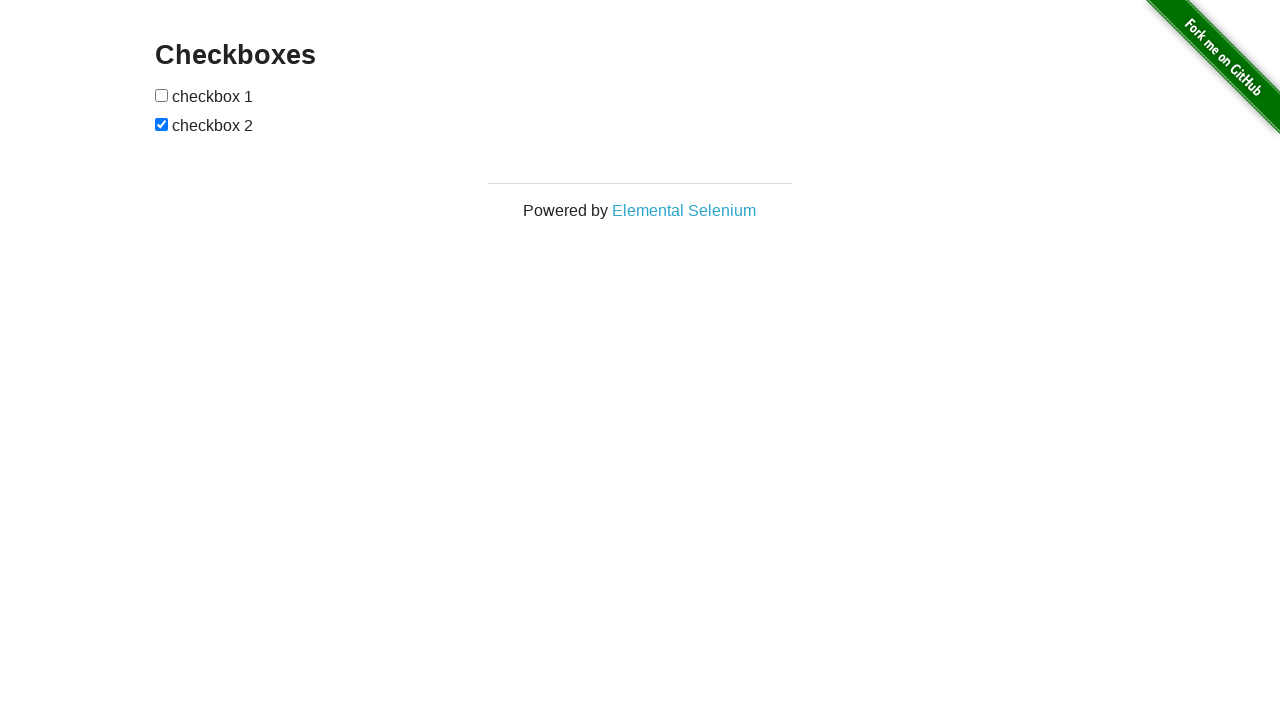

Checked first checkbox state: not selected
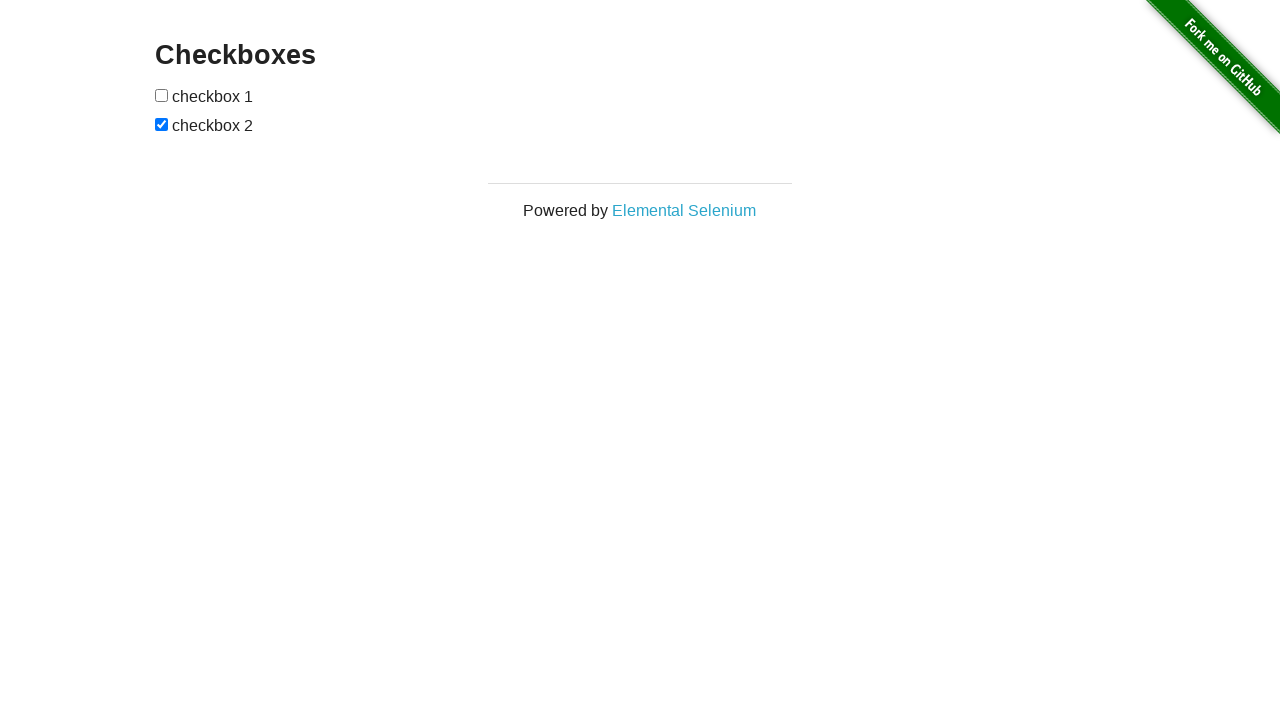

Clicked first checkbox to select it at (162, 95) on xpath=//input[@type='checkbox'][1]
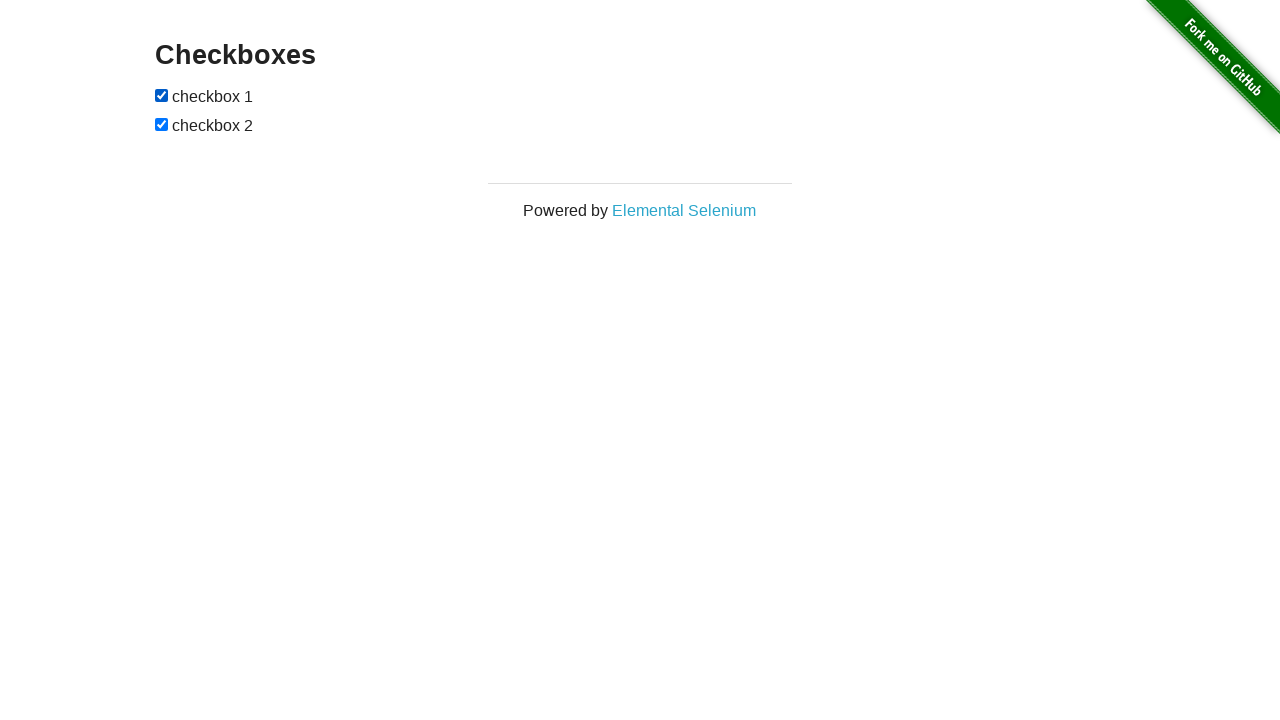

Checked second checkbox state: already selected
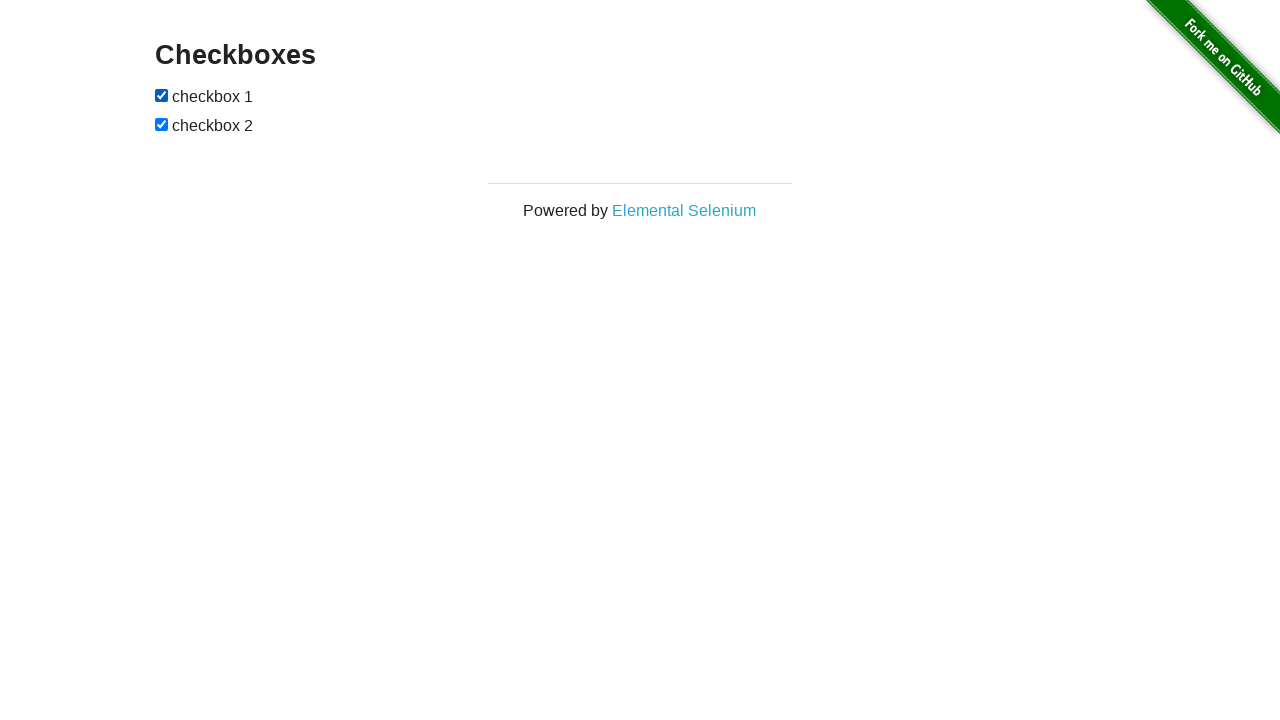

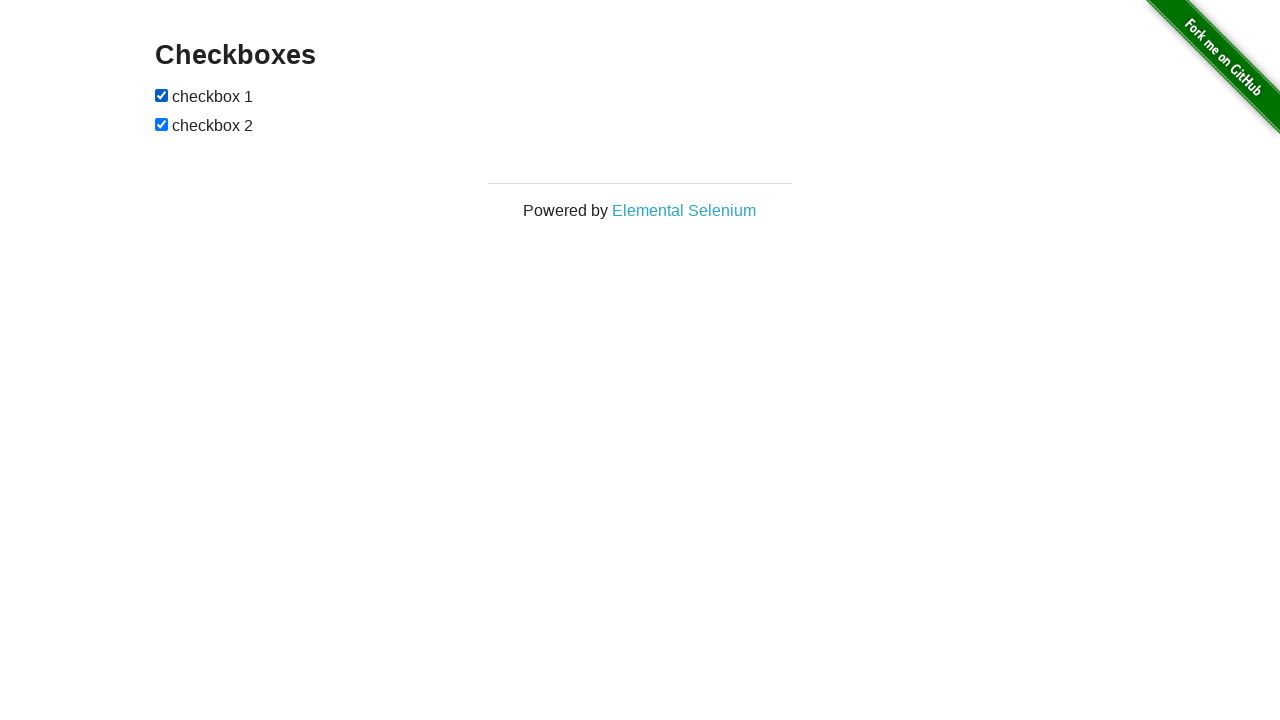